Tests an explicit wait exercise by waiting for a price element to show "100", clicking the book button, then calculating a mathematical formula based on a displayed value and submitting the answer.

Starting URL: http://suninjuly.github.io/explicit_wait2.html

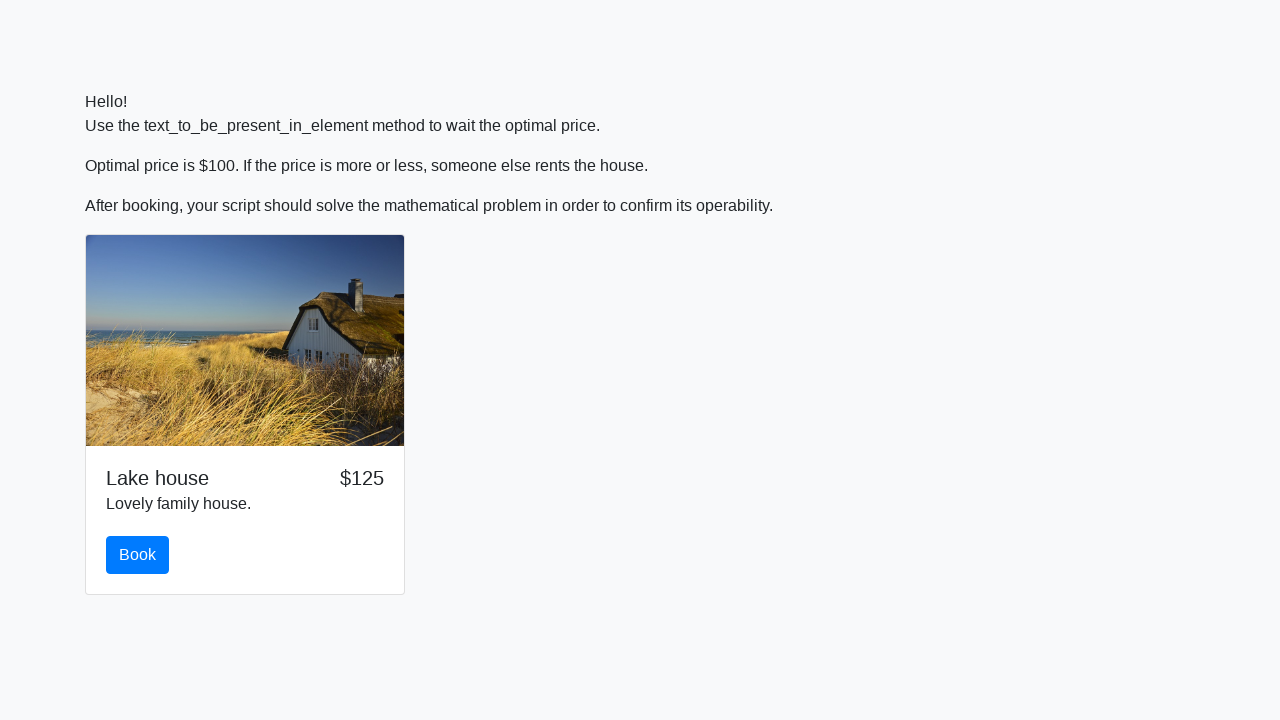

Waited for price element to show '100'
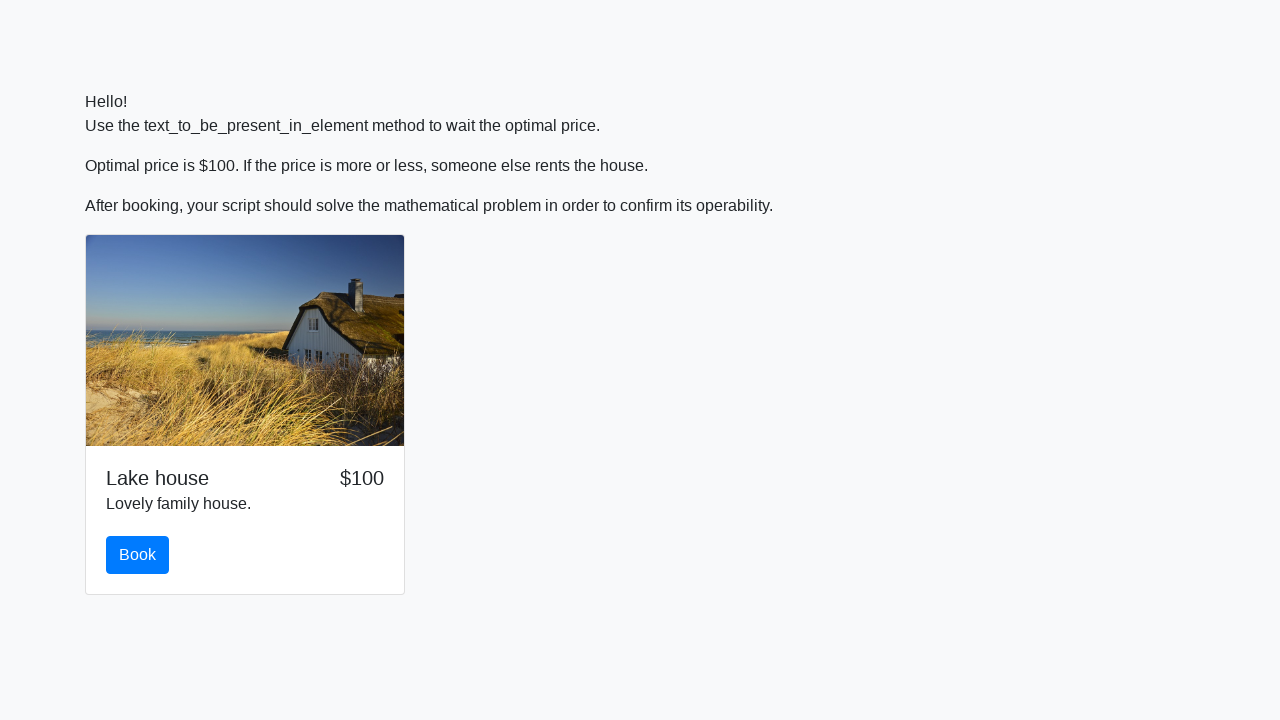

Clicked the book button at (138, 555) on #book
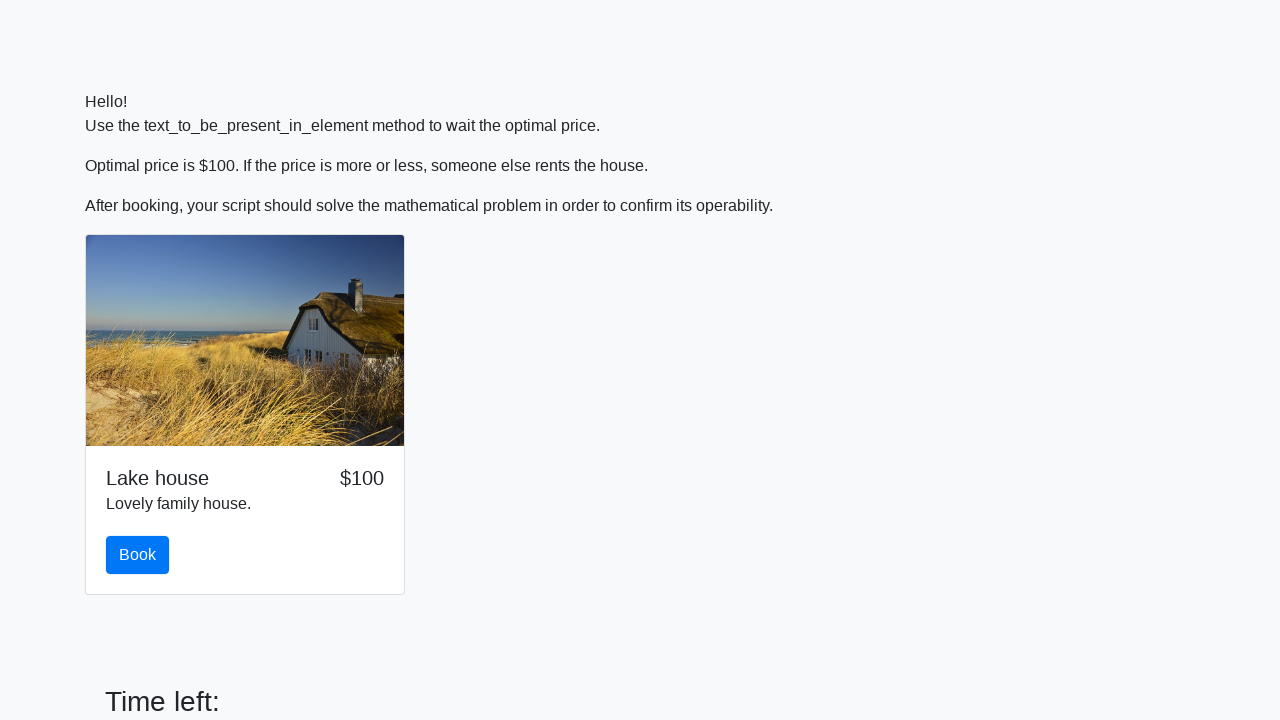

Scrolled input value element into view
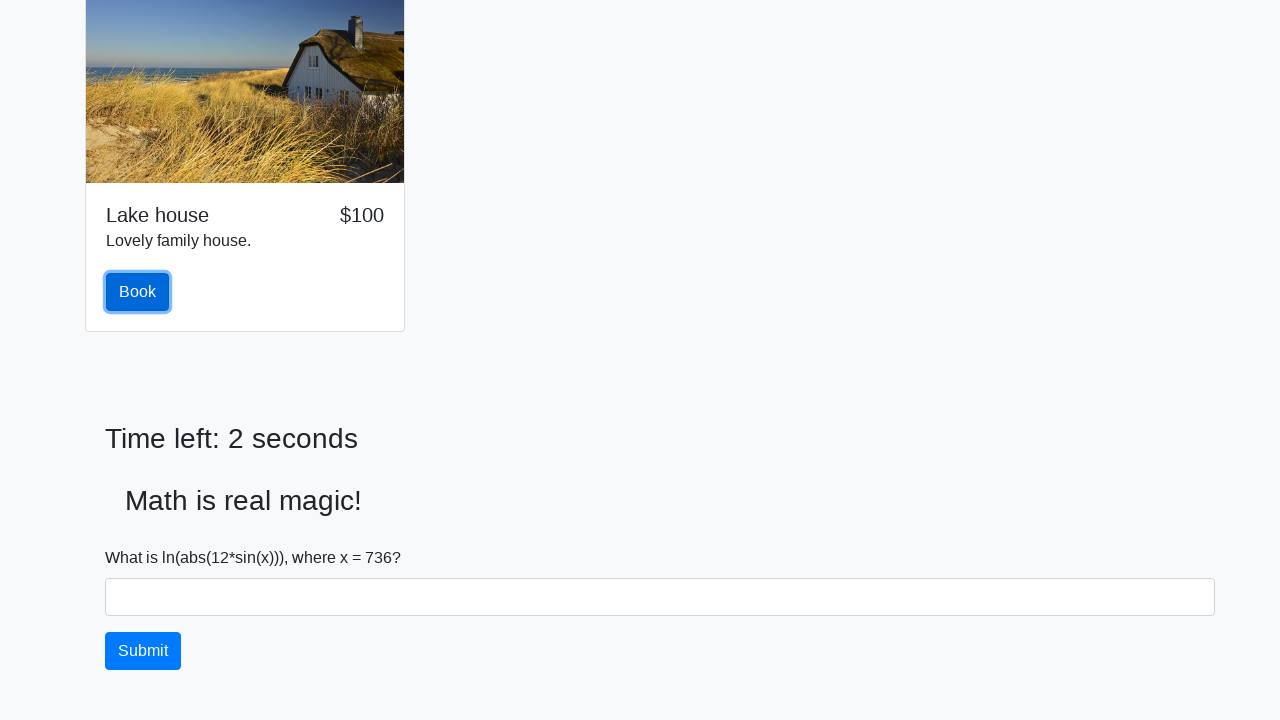

Retrieved input value: 736
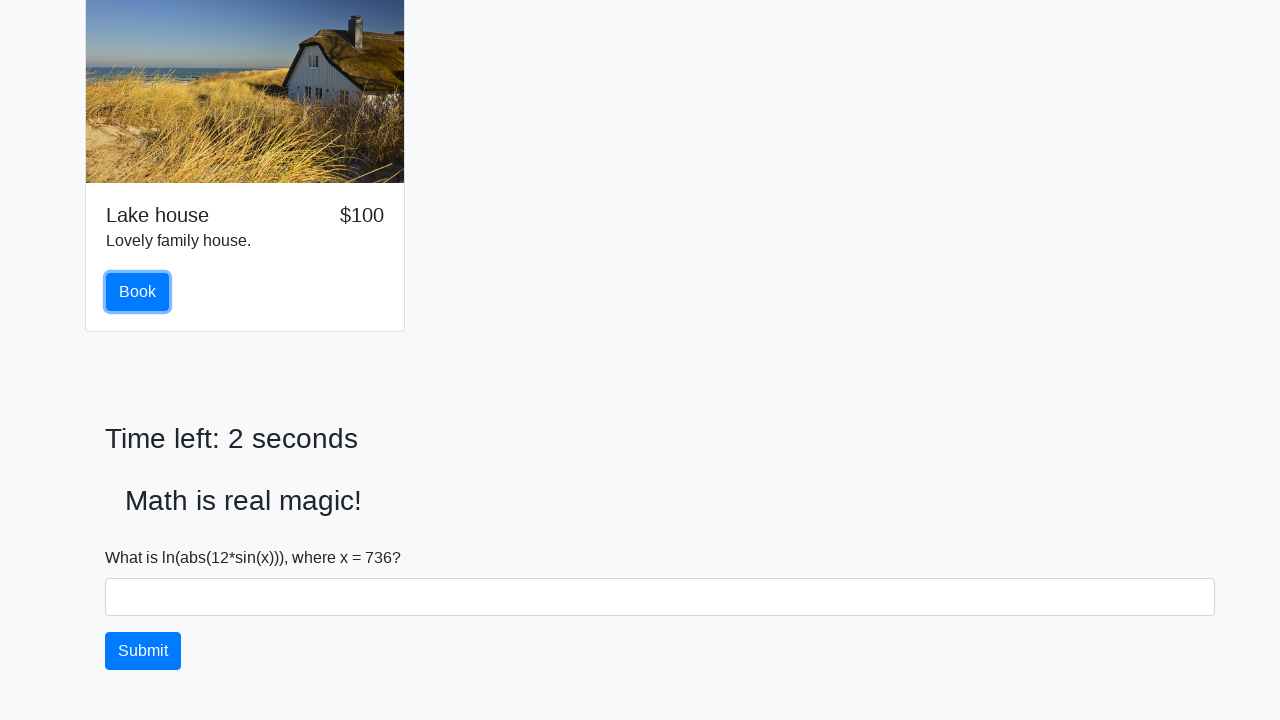

Calculated formula result: 2.213881675741487
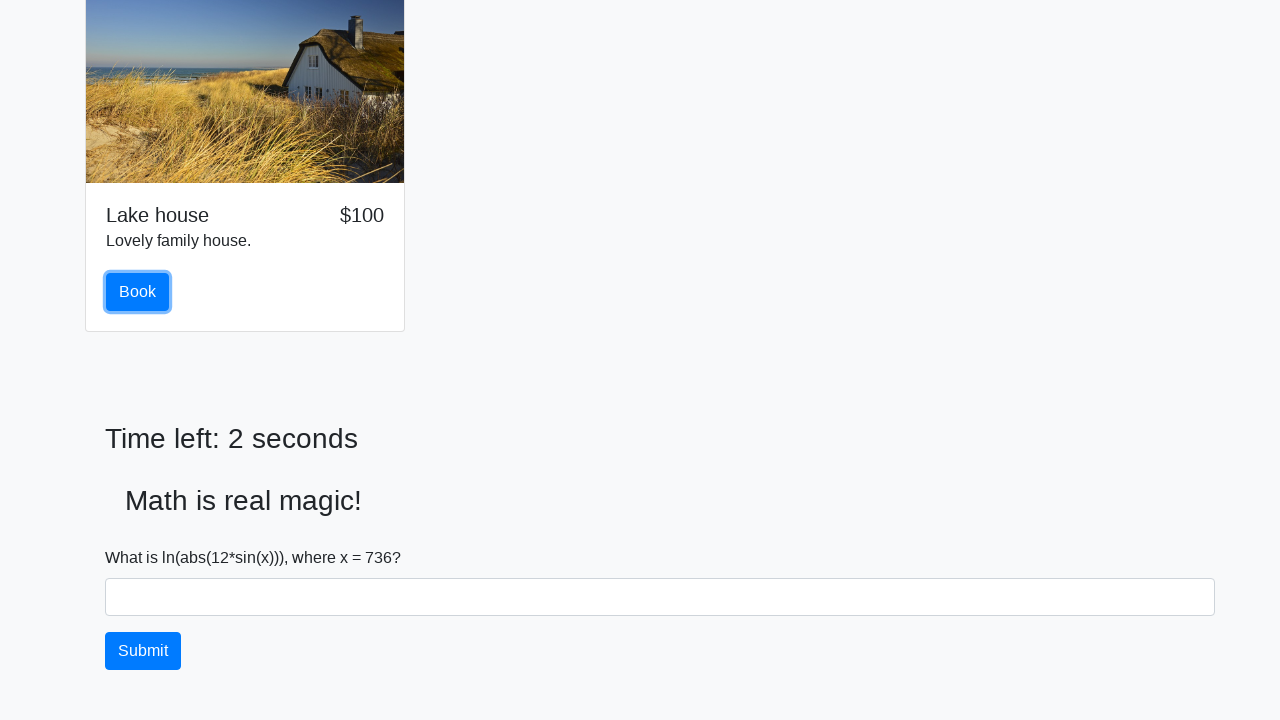

Filled answer field with calculated value: 2.213881675741487 on #answer
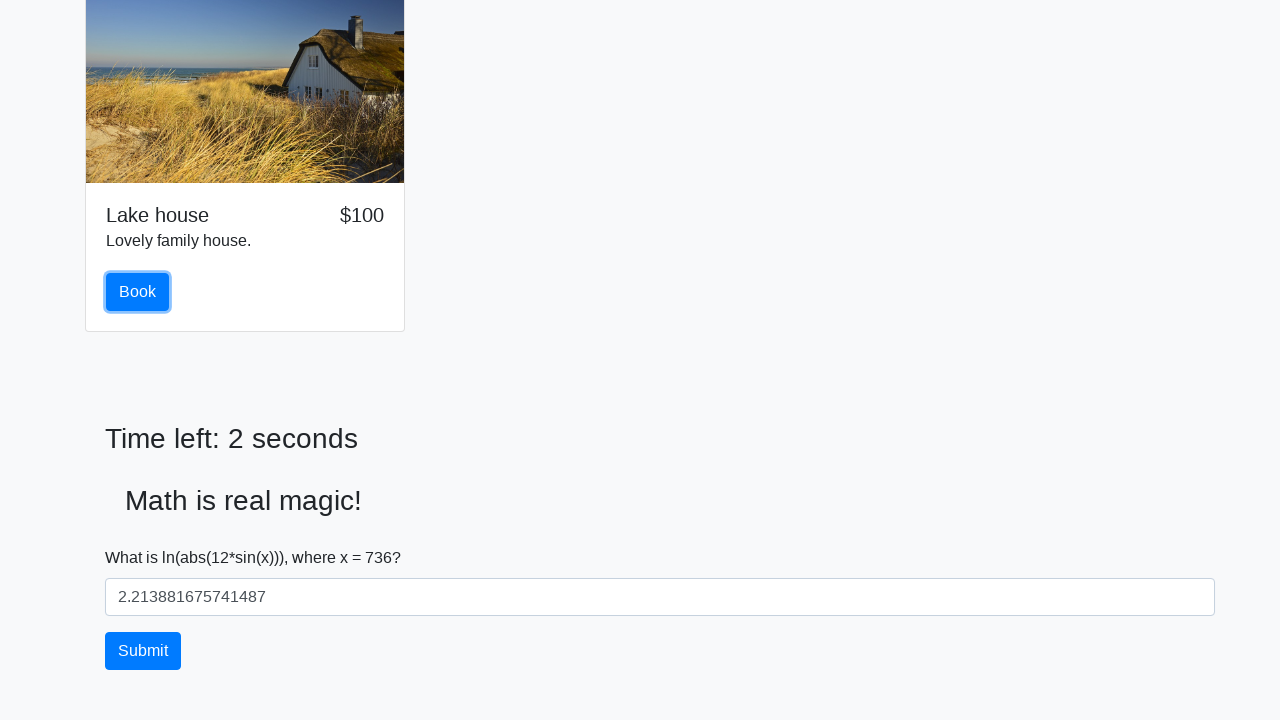

Clicked the solve/submit button at (143, 651) on #solve
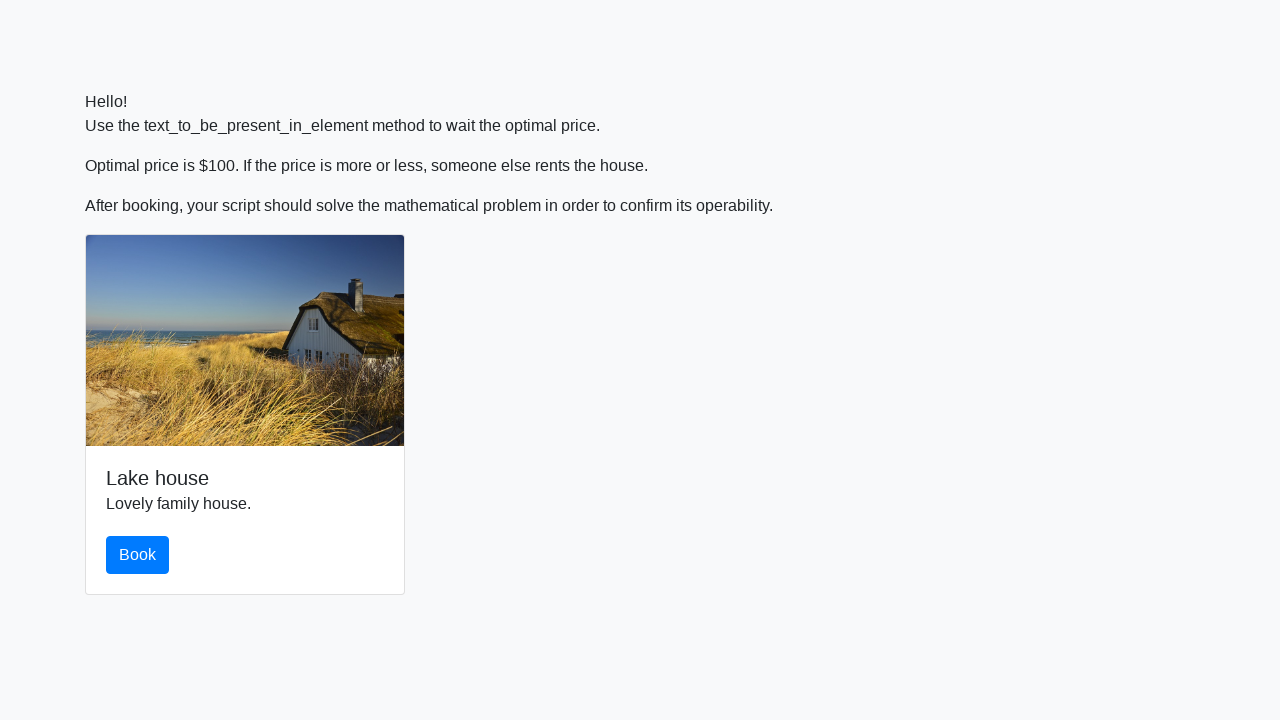

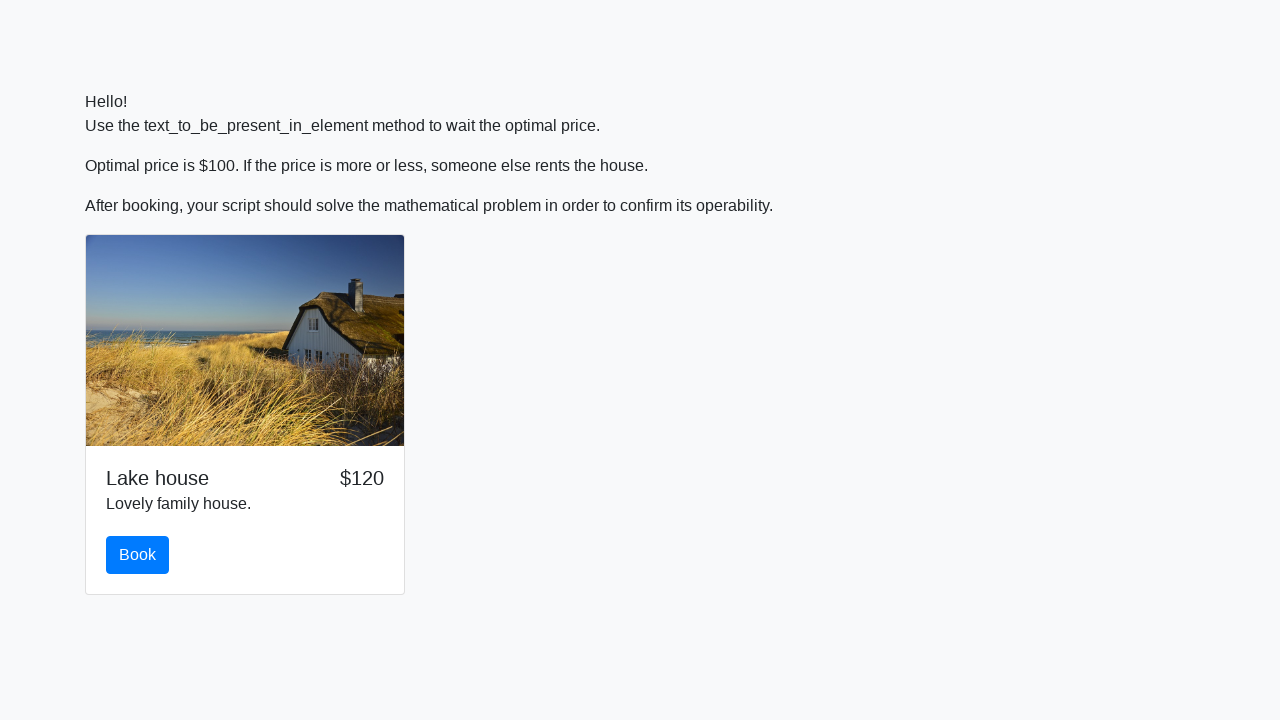